Tests the greeting form by entering a name and clicking submit

Starting URL: https://lm.skillbox.cc/qa_tester/module01/

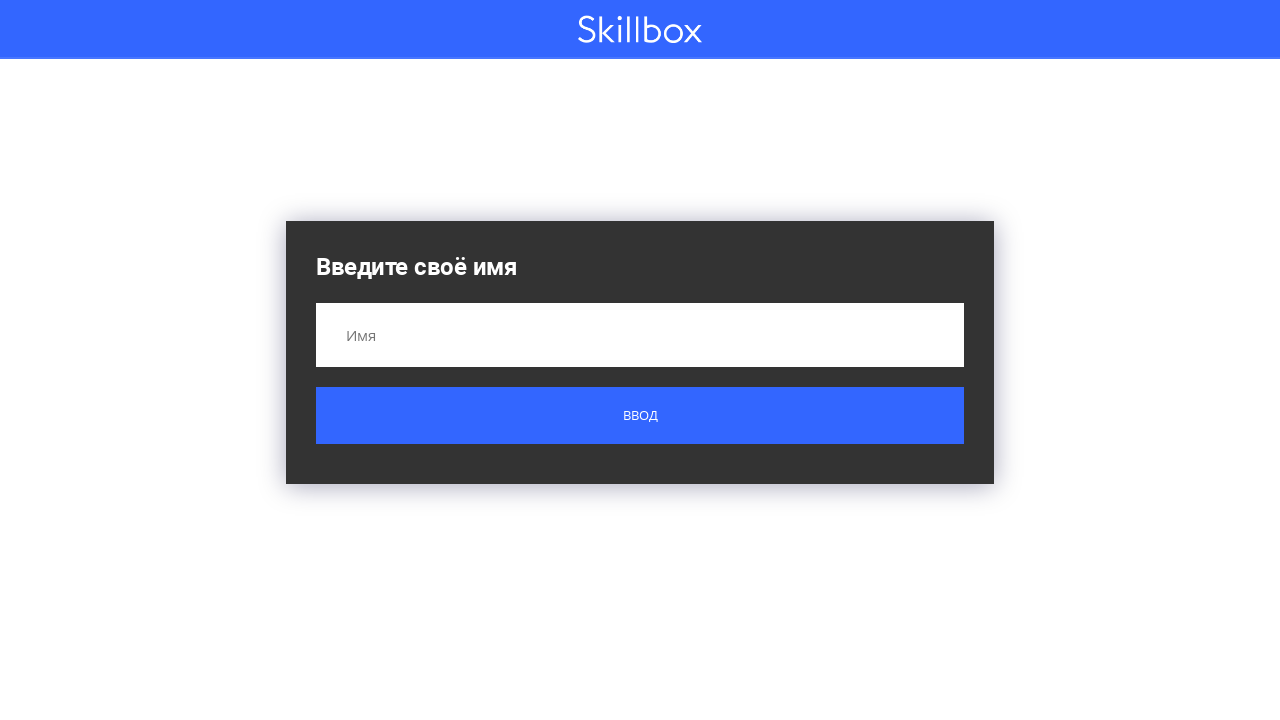

Filled name field with 'Вася' on input[name='name']
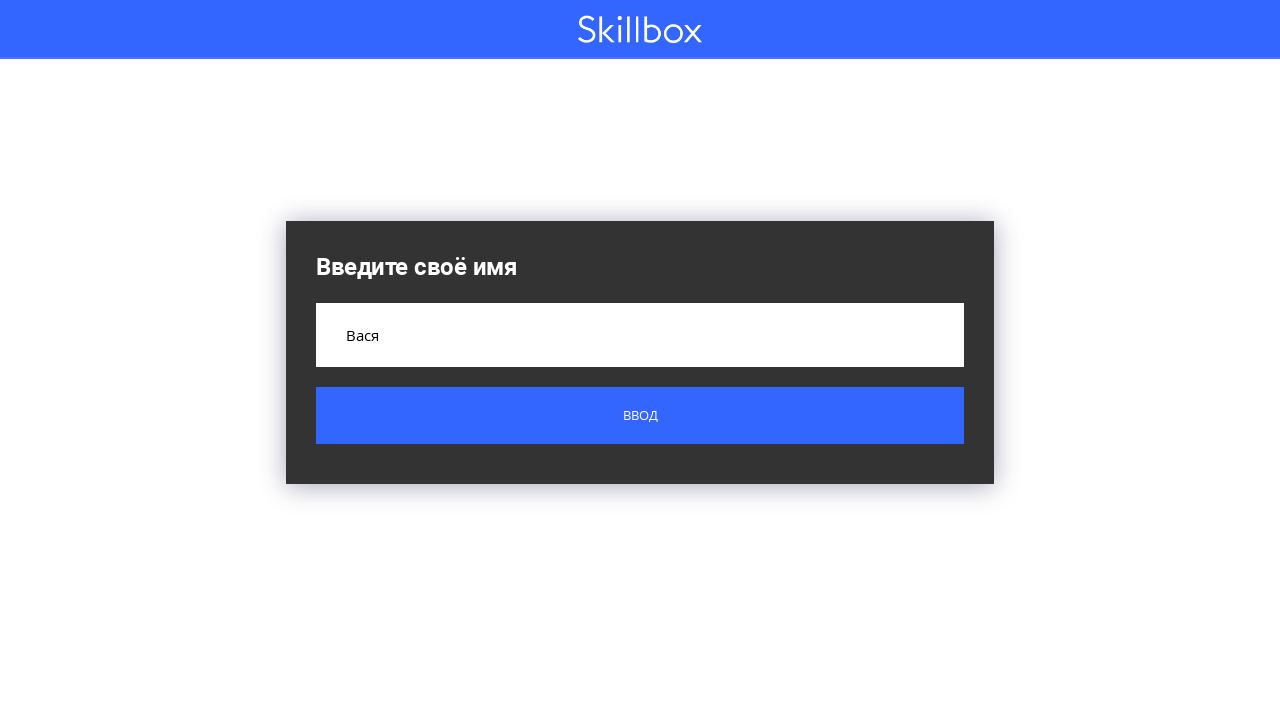

Clicked submit button at (640, 416) on .button
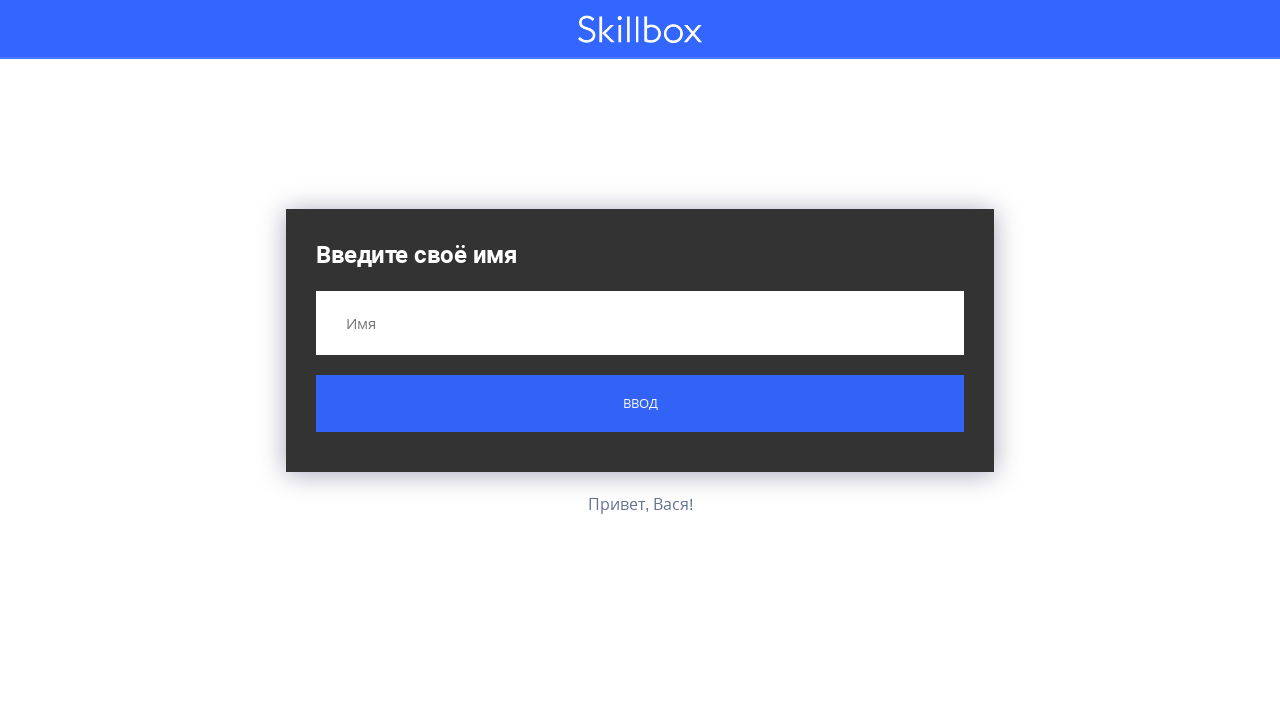

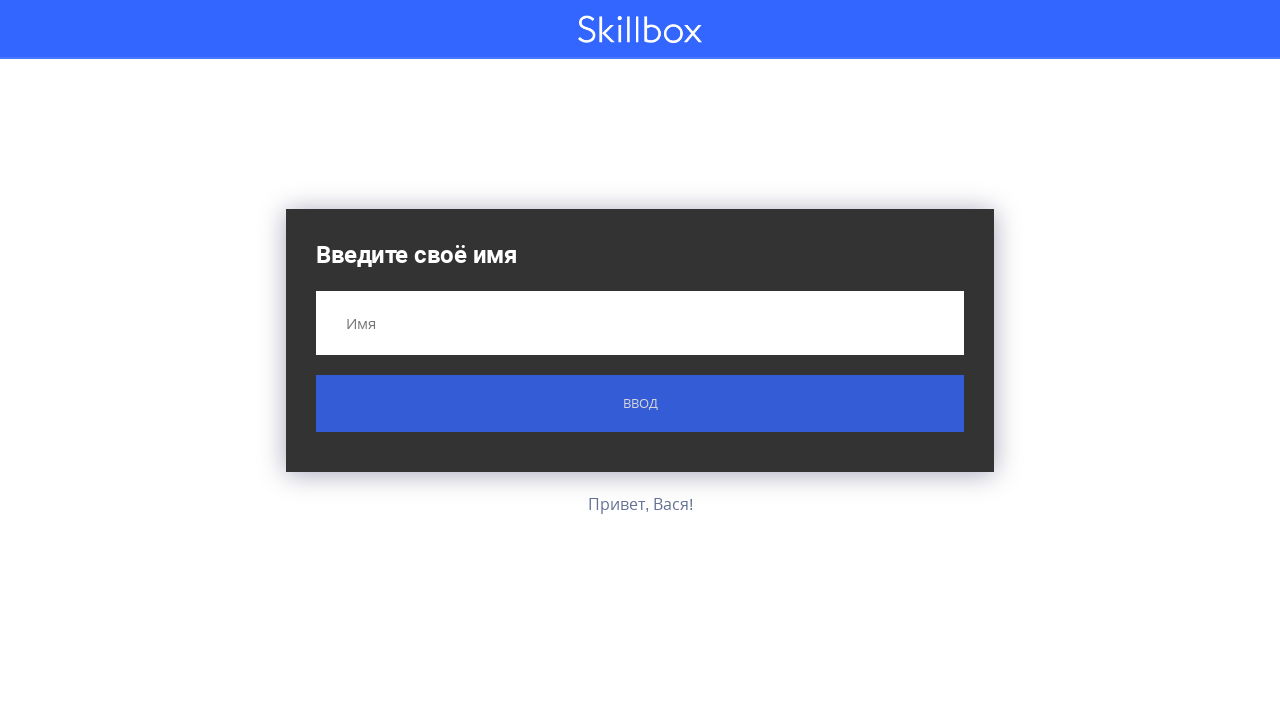